Navigates to a test application homepage and clicks on the Students link to navigate to the Students section

Starting URL: https://gravitymvctestapplication.azurewebsites.net/

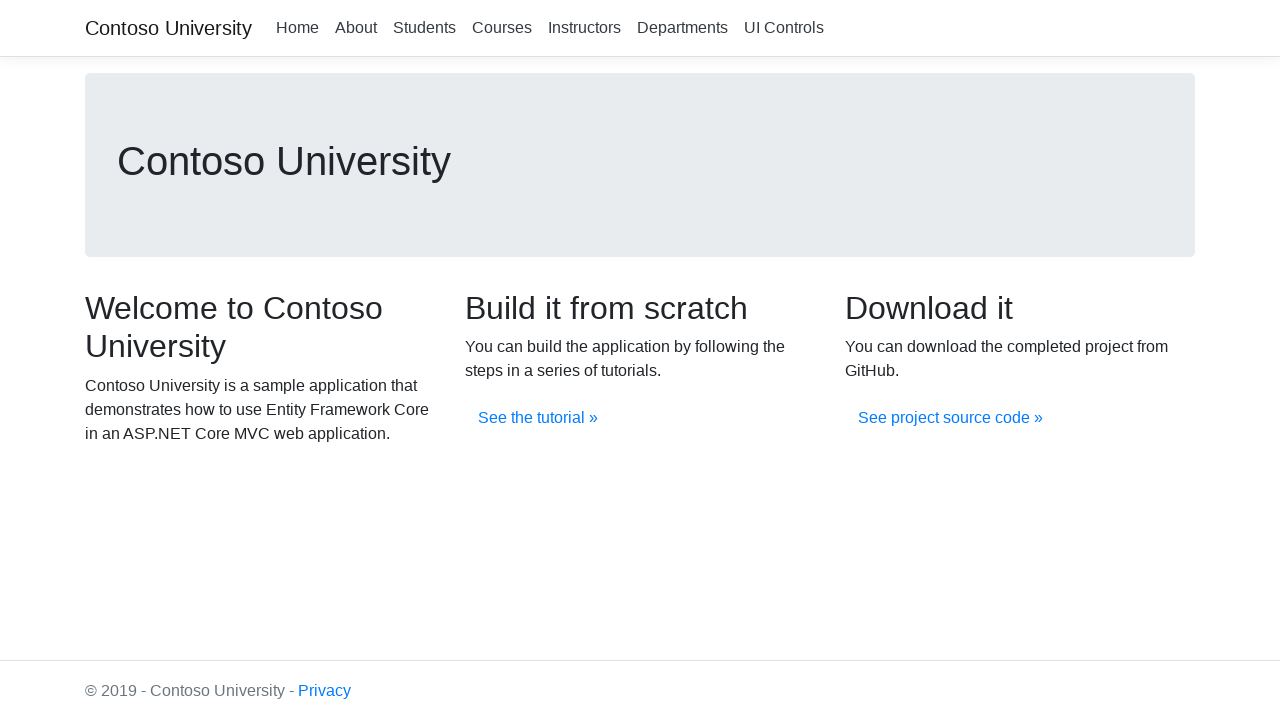

Clicked on the Students link at (424, 28) on xpath=//a[.='Students']
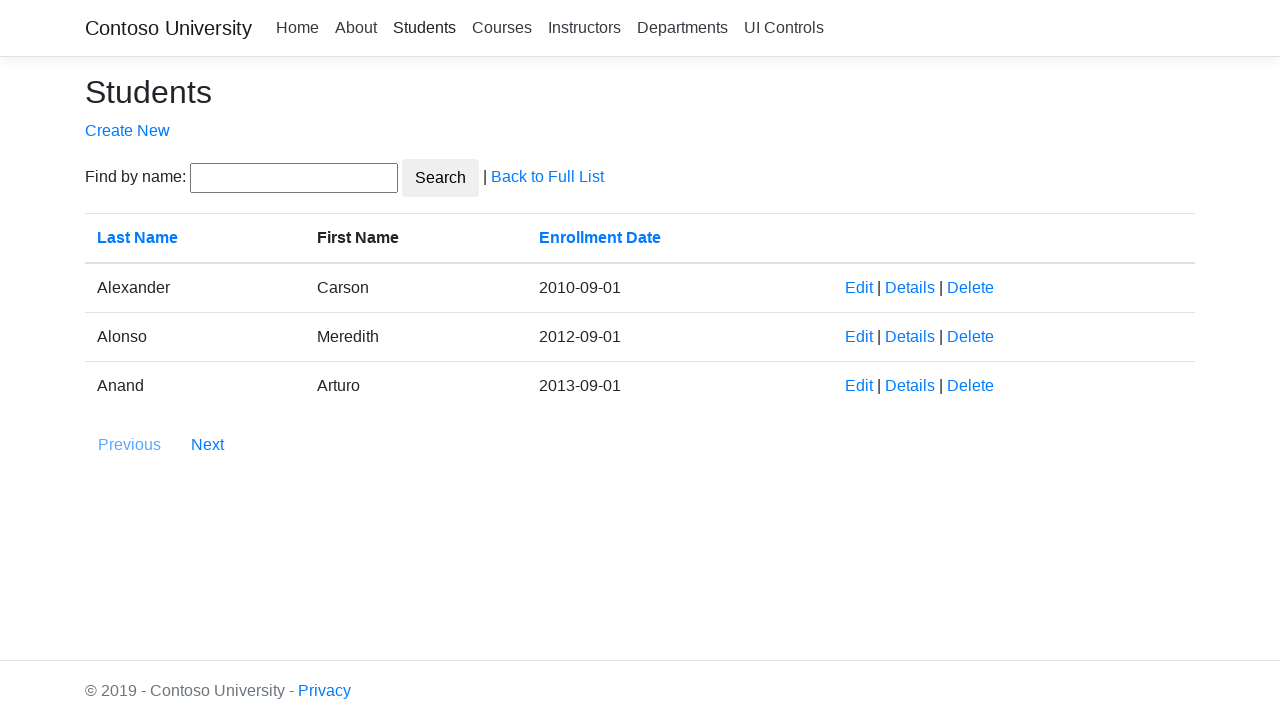

Waited for page to load and network idle state reached
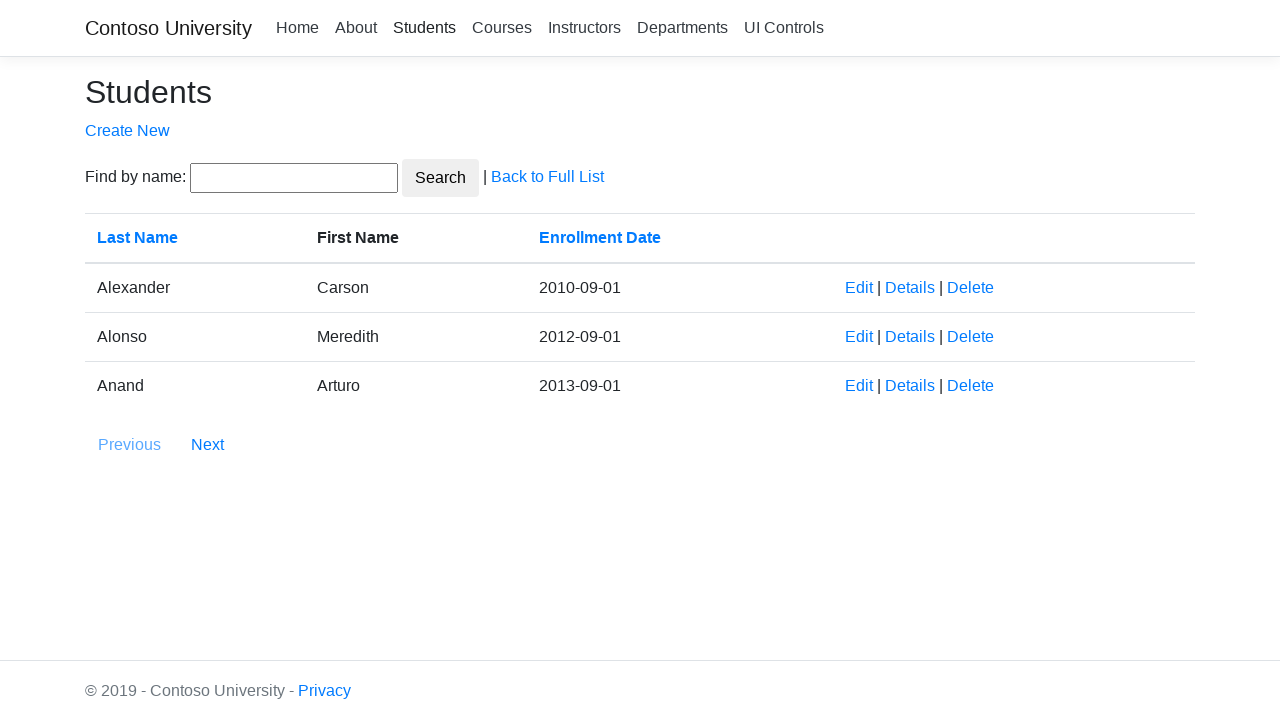

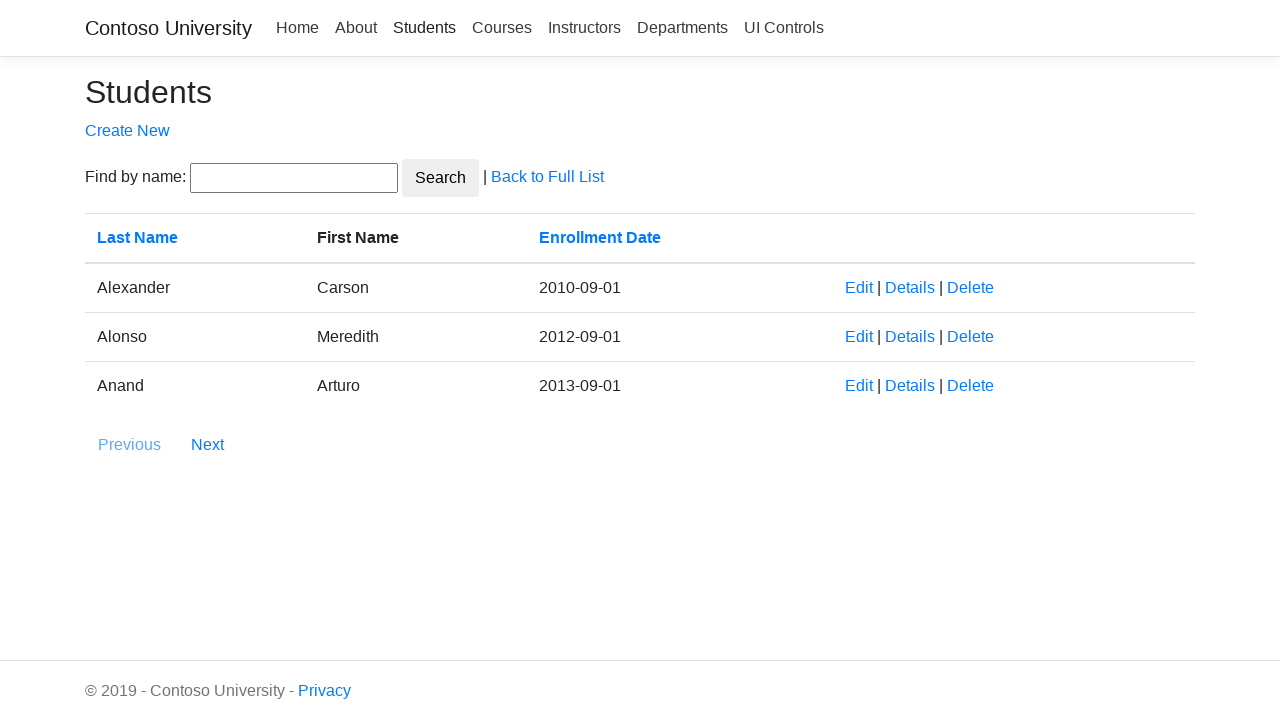